Navigates to a login page, clicks on signup link, and interacts with a state dropdown to find and select Rajasthan

Starting URL: http://ineuron-courses.vercel.app/login

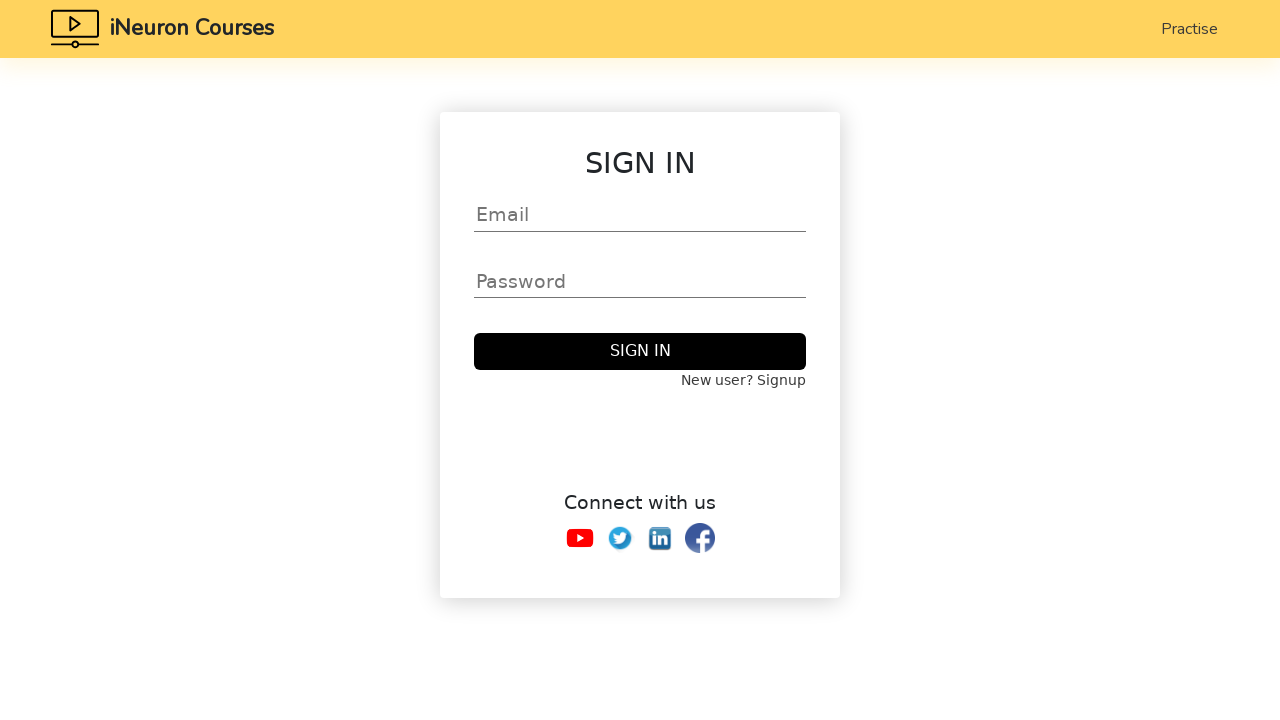

Clicked on 'New user? Signup' link at (640, 381) on text=New user? Signup
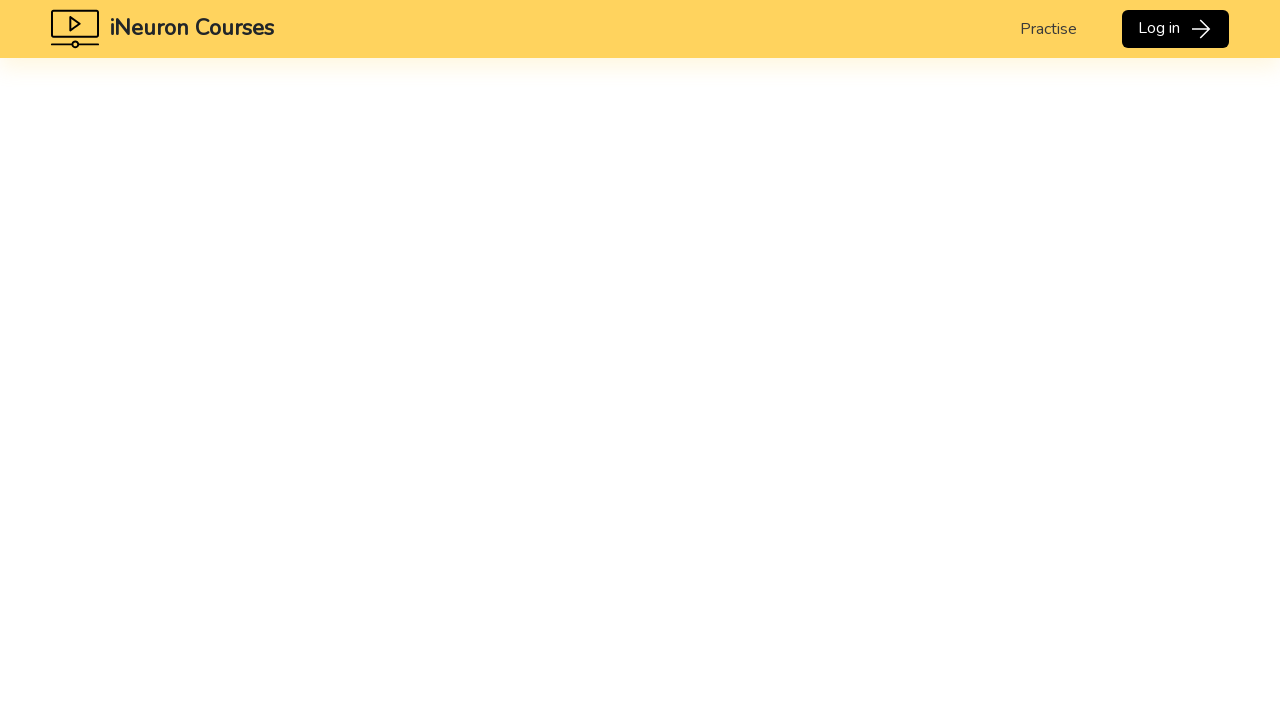

Waited 5 seconds for signup form to load
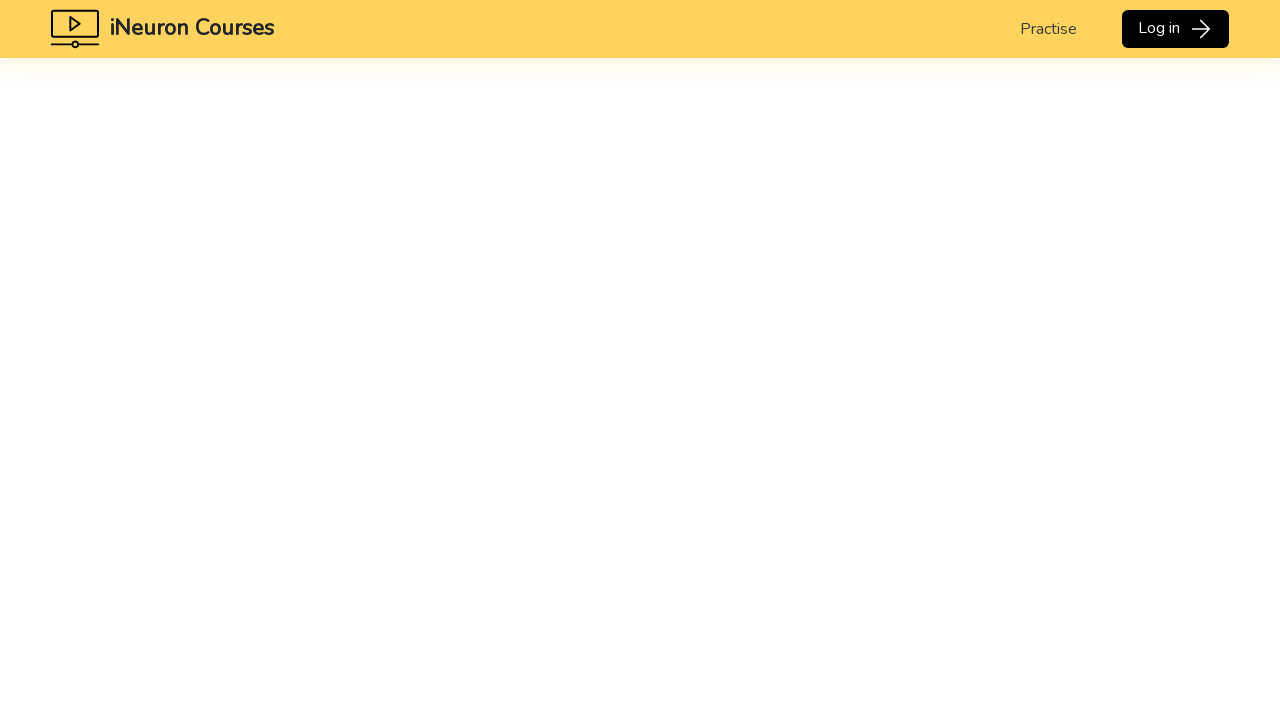

Located state dropdown element
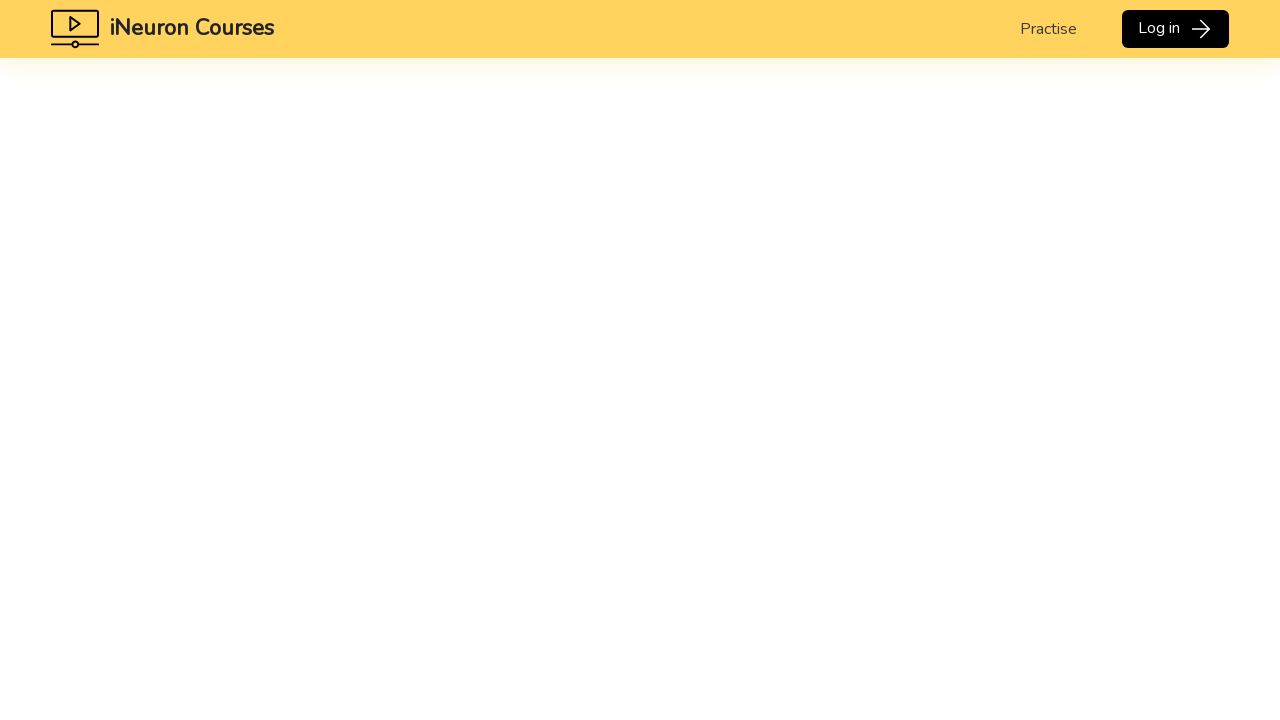

Retrieved all available state options from dropdown
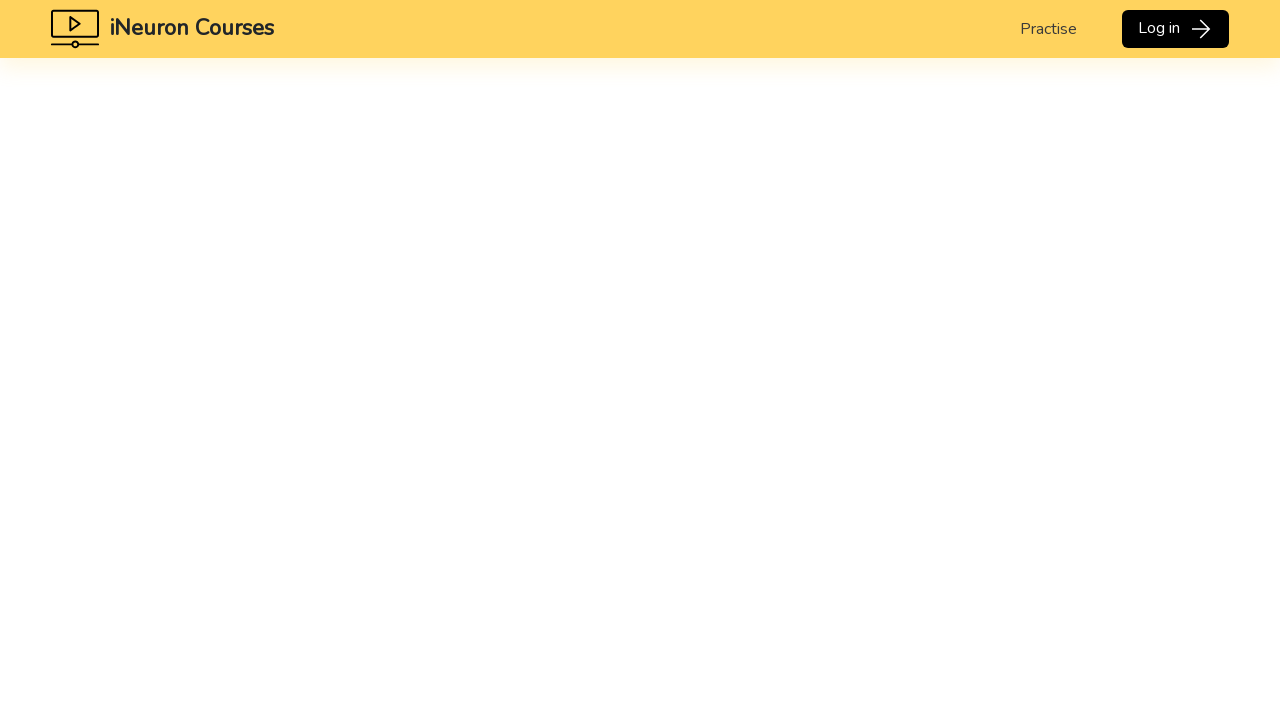

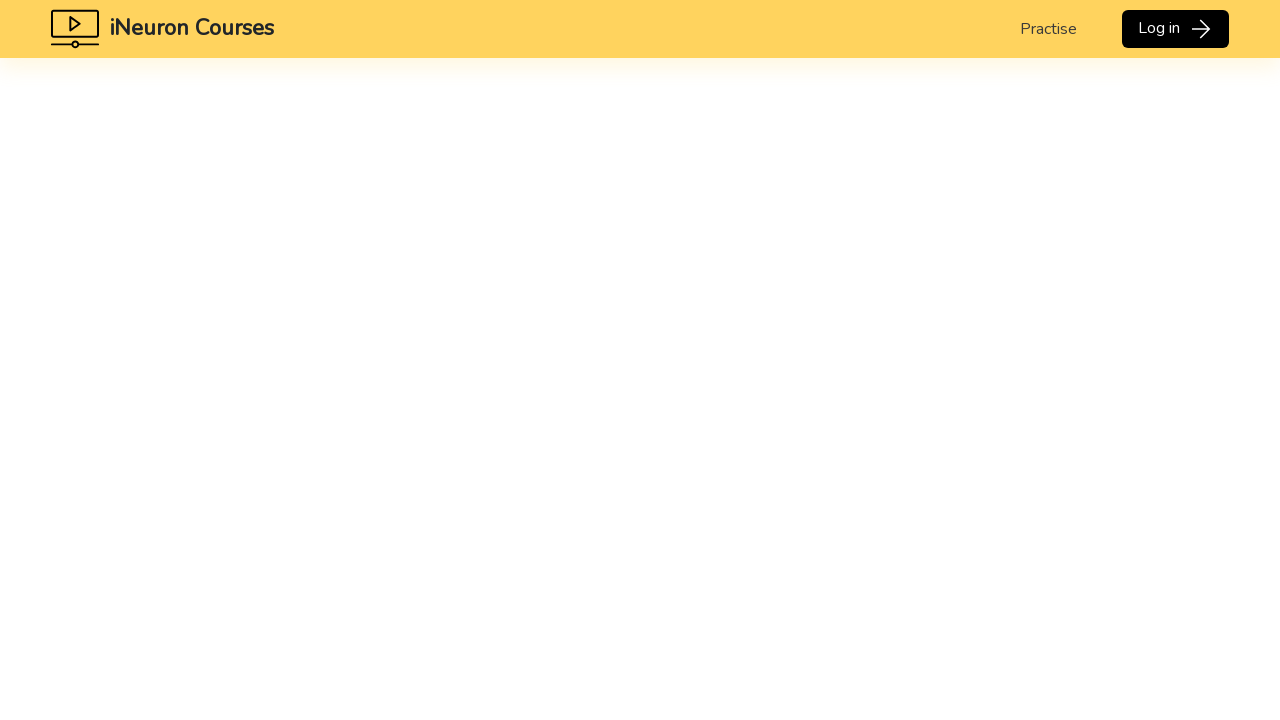